Tests adding todo items by filling the input field and pressing Enter, verifying items appear in the list

Starting URL: https://demo.playwright.dev/todomvc

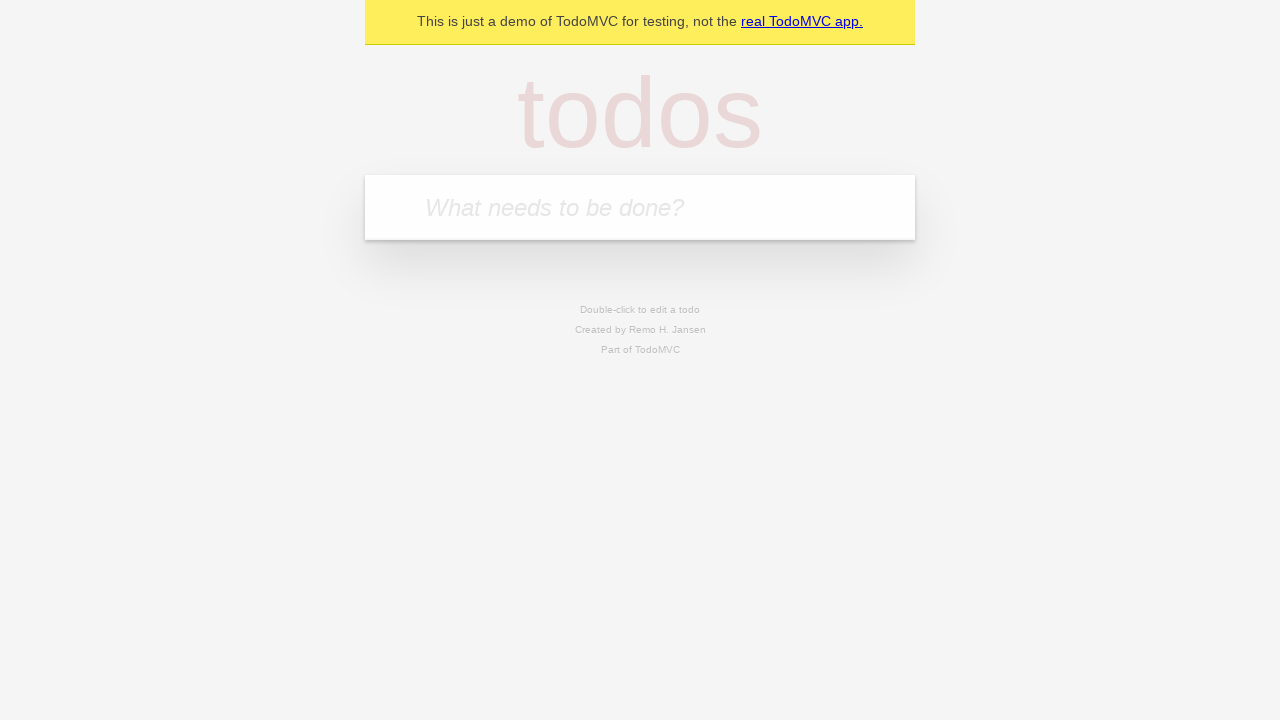

Located the todo input field with placeholder 'What needs to be done?'
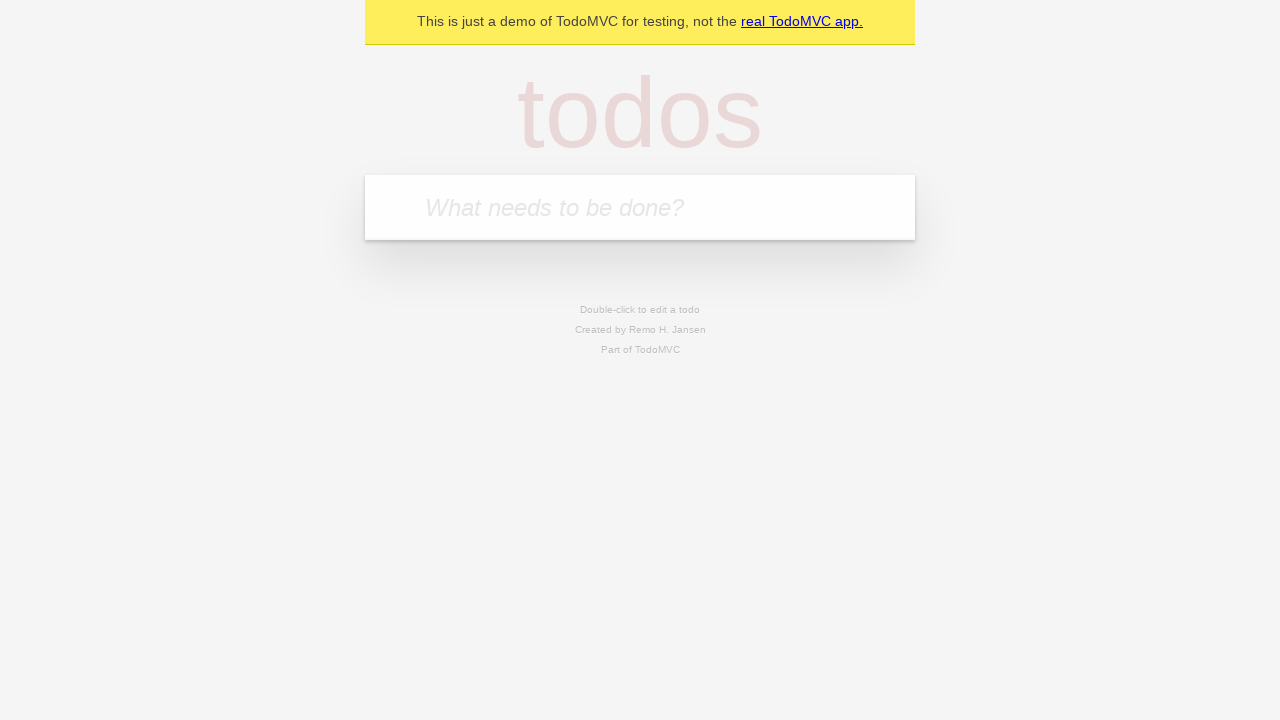

Filled input field with 'buy some cheese' on internal:attr=[placeholder="What needs to be done?"i]
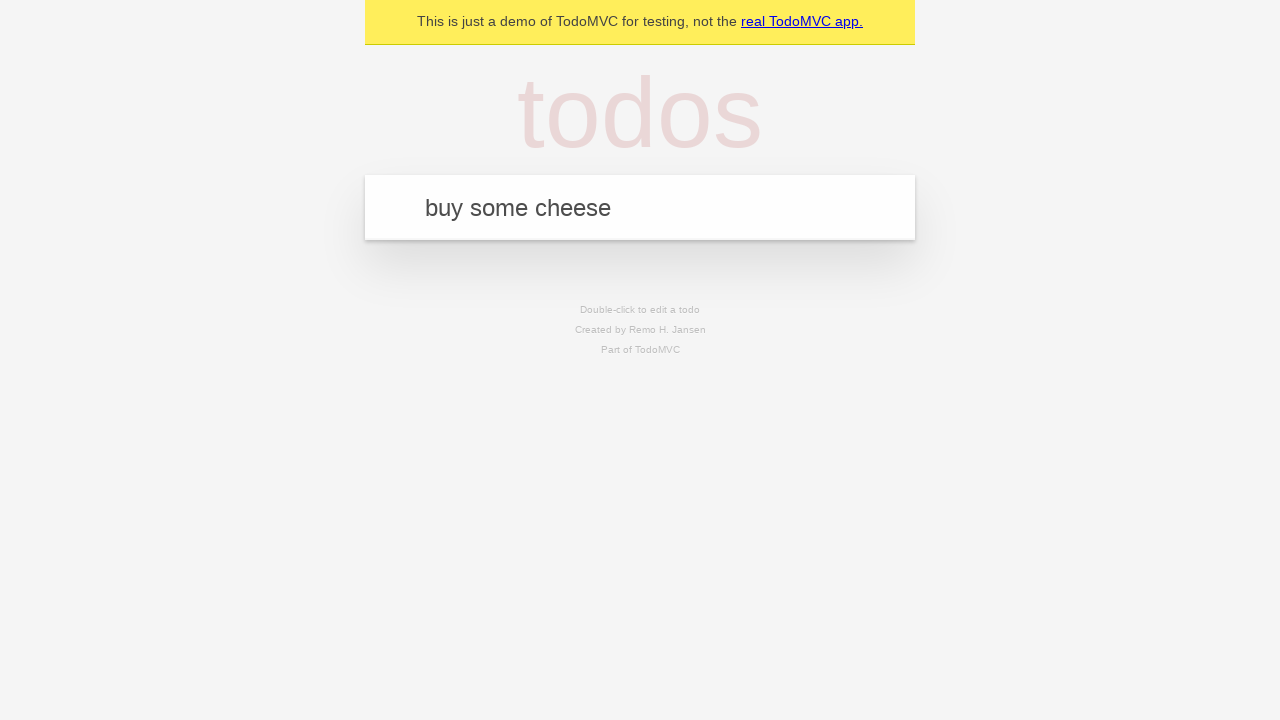

Pressed Enter to create first todo item on internal:attr=[placeholder="What needs to be done?"i]
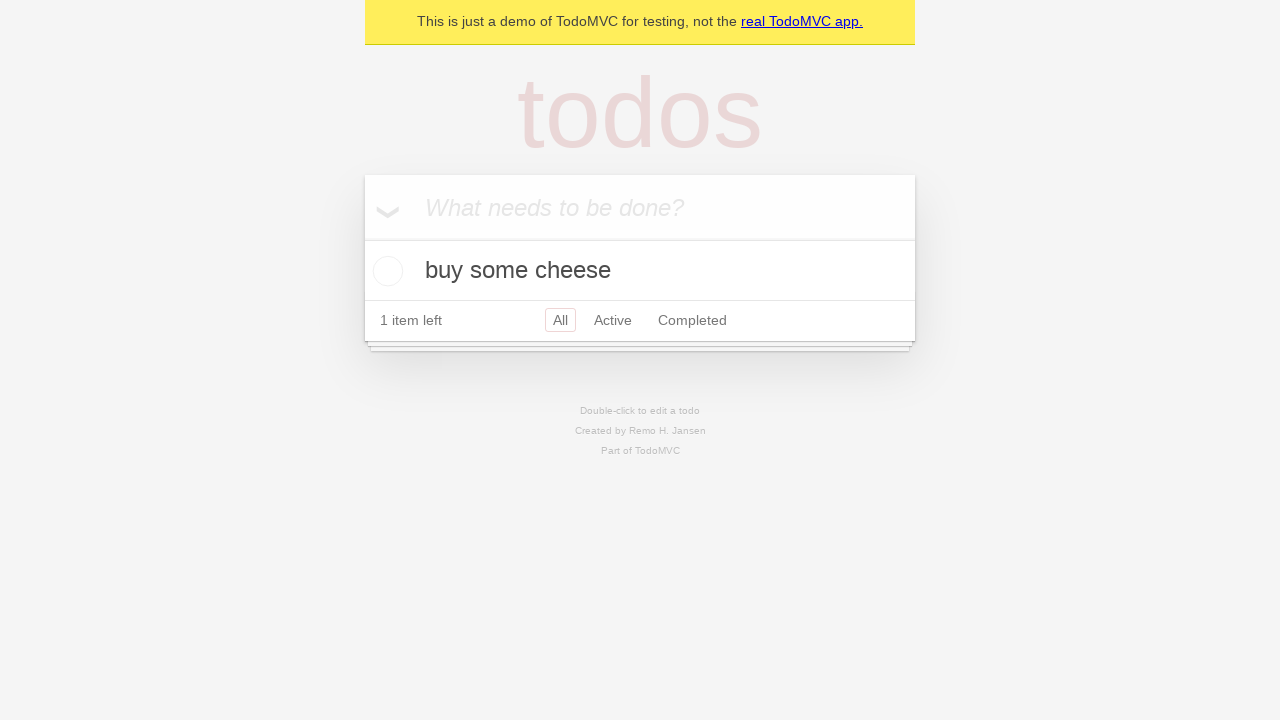

Waited for first todo item to appear in the list
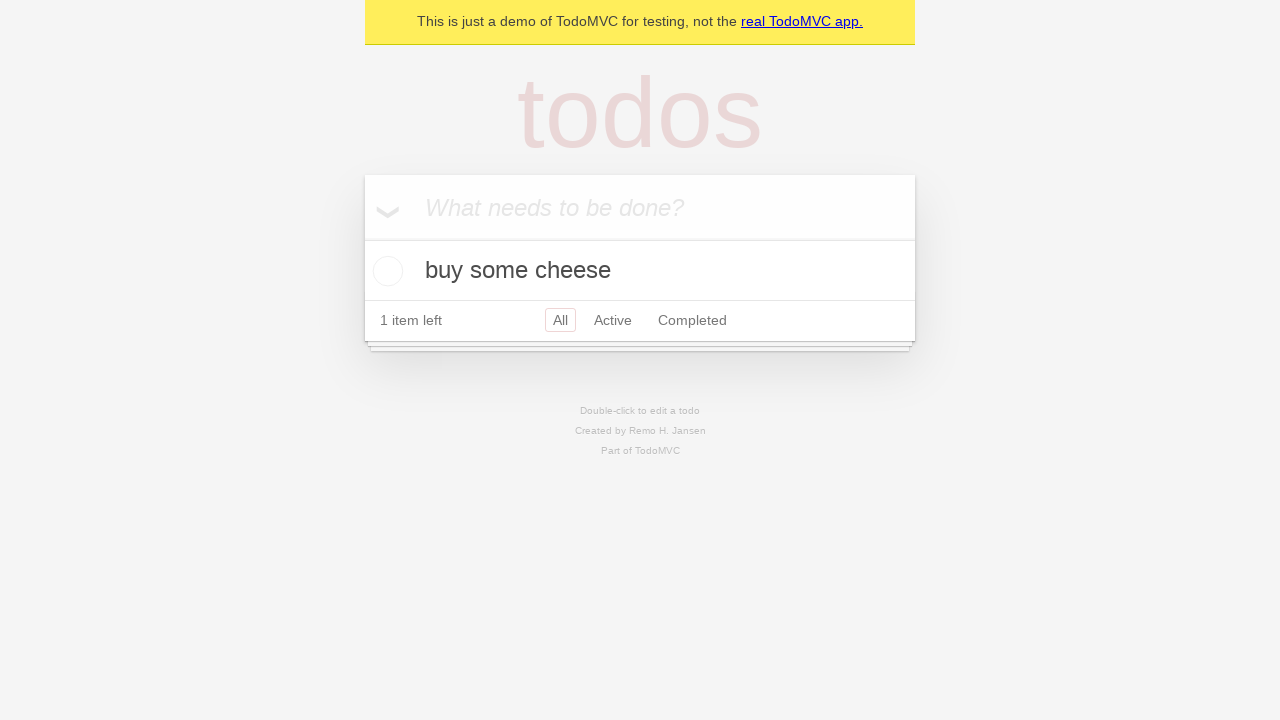

Filled input field with 'feed the cat' on internal:attr=[placeholder="What needs to be done?"i]
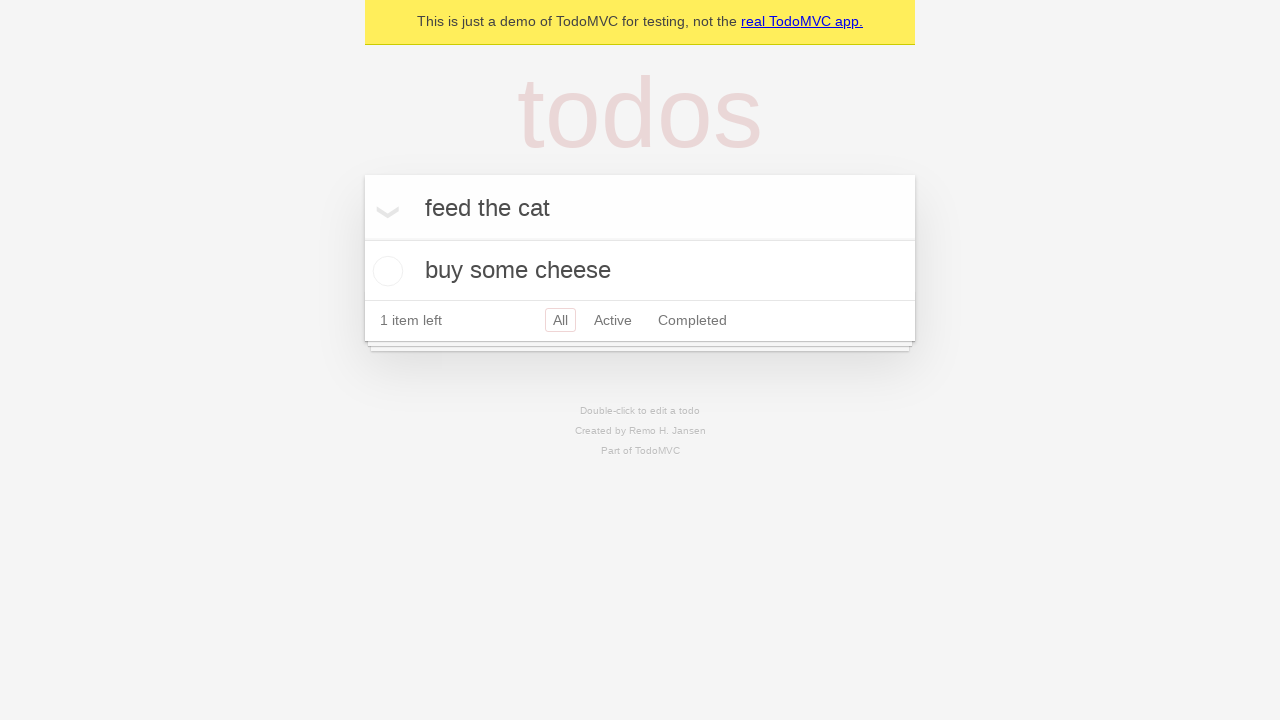

Pressed Enter to create second todo item on internal:attr=[placeholder="What needs to be done?"i]
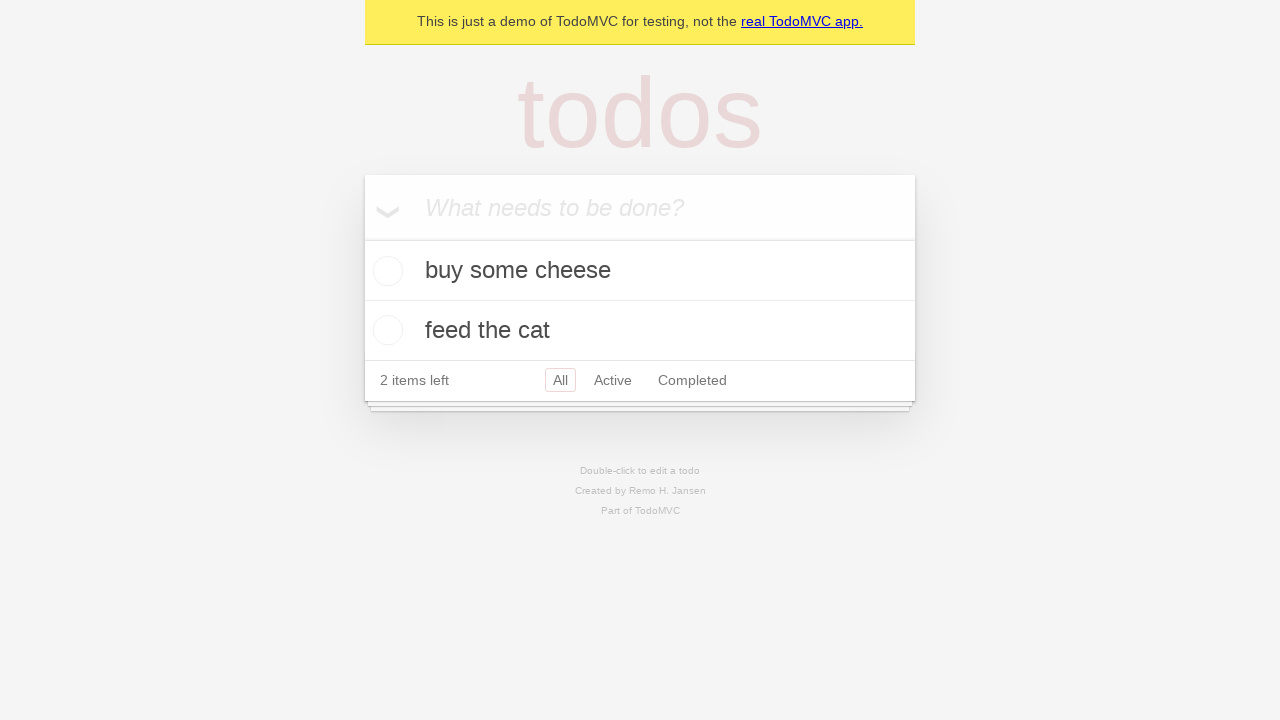

Waited for second todo item to appear in the list
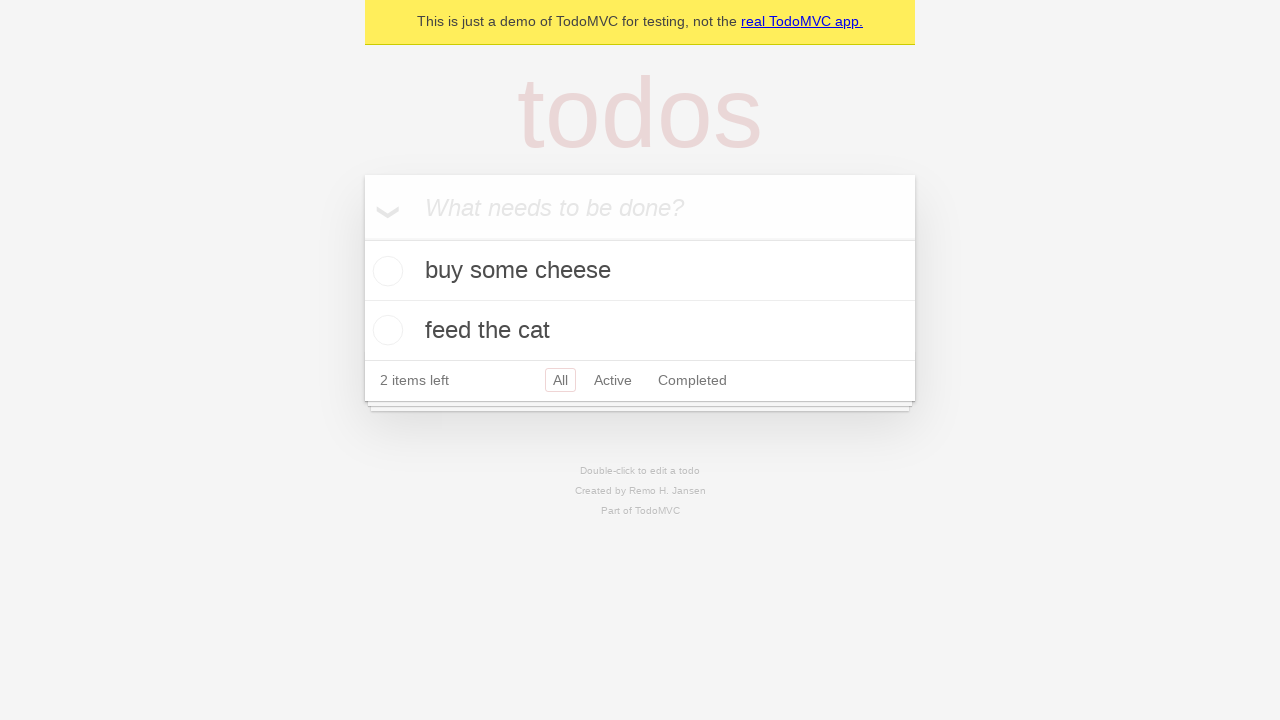

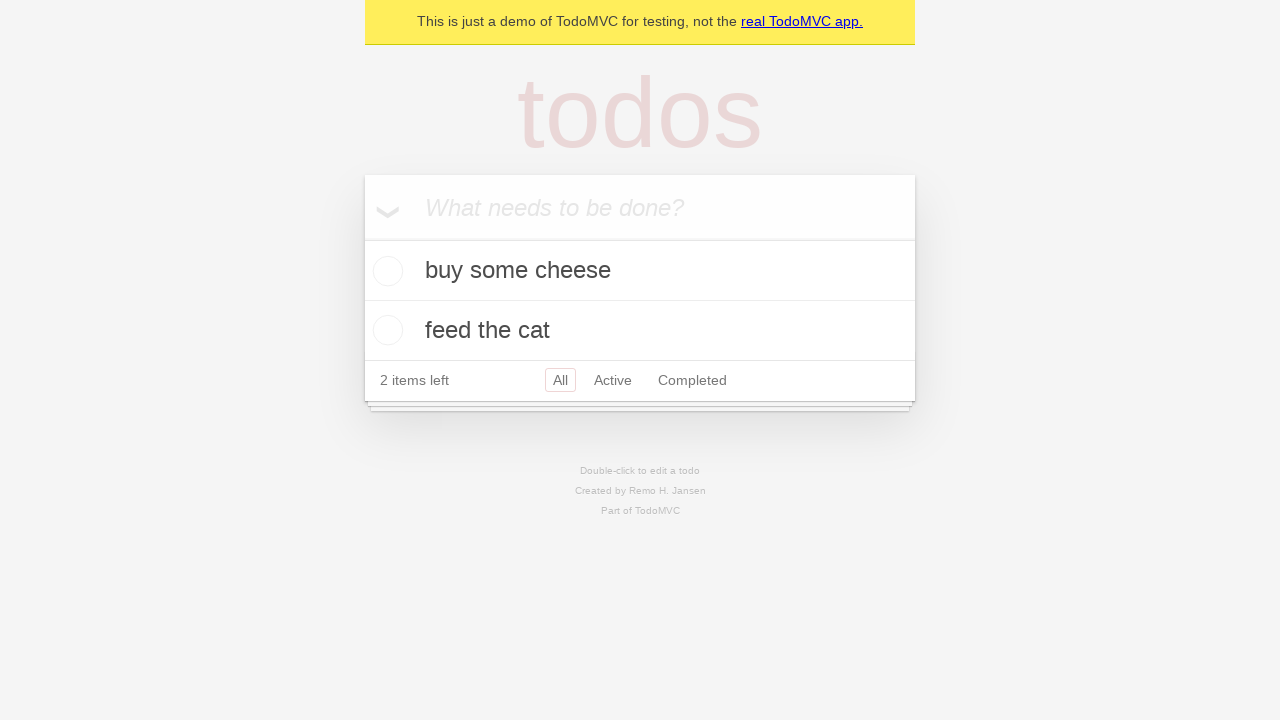